Tests dynamic controls functionality by clicking the Remove button to hide a checkbox, verifying it disappears, then clicking Add to restore it and verifying it reappears along with confirmation messages.

Starting URL: http://the-internet.herokuapp.com/dynamic_controls

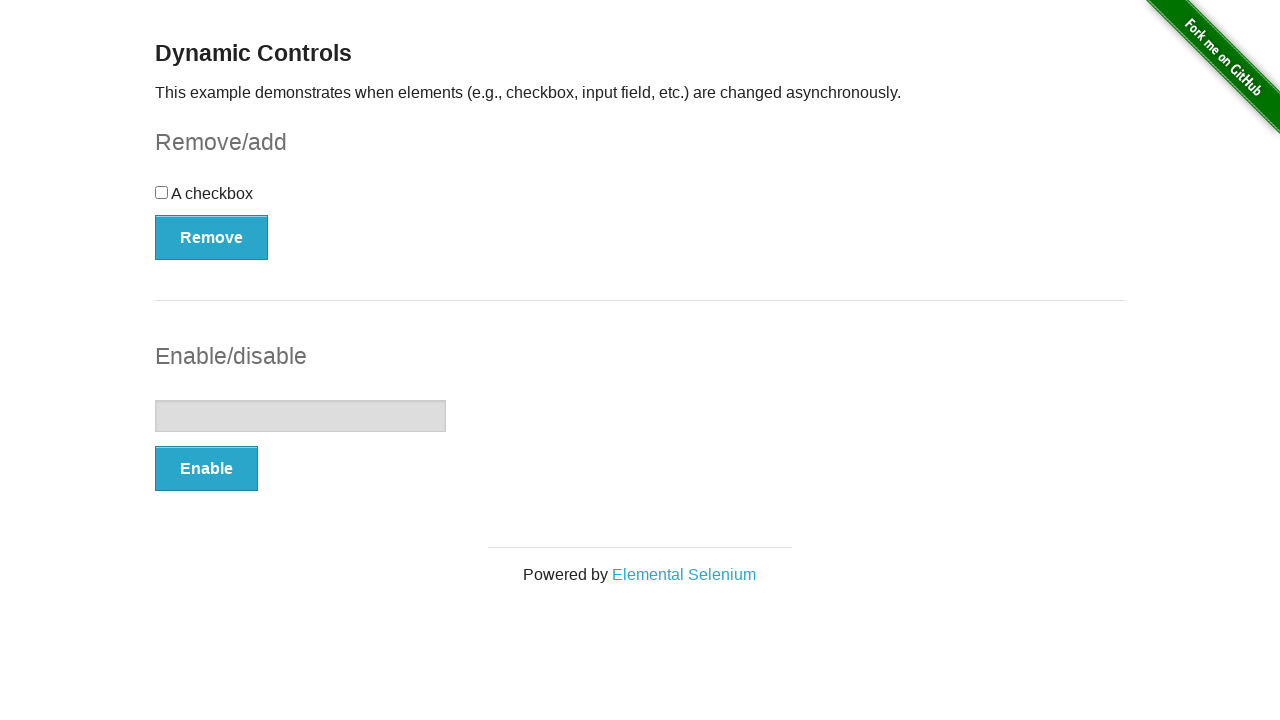

Waited for checkbox to be visible initially
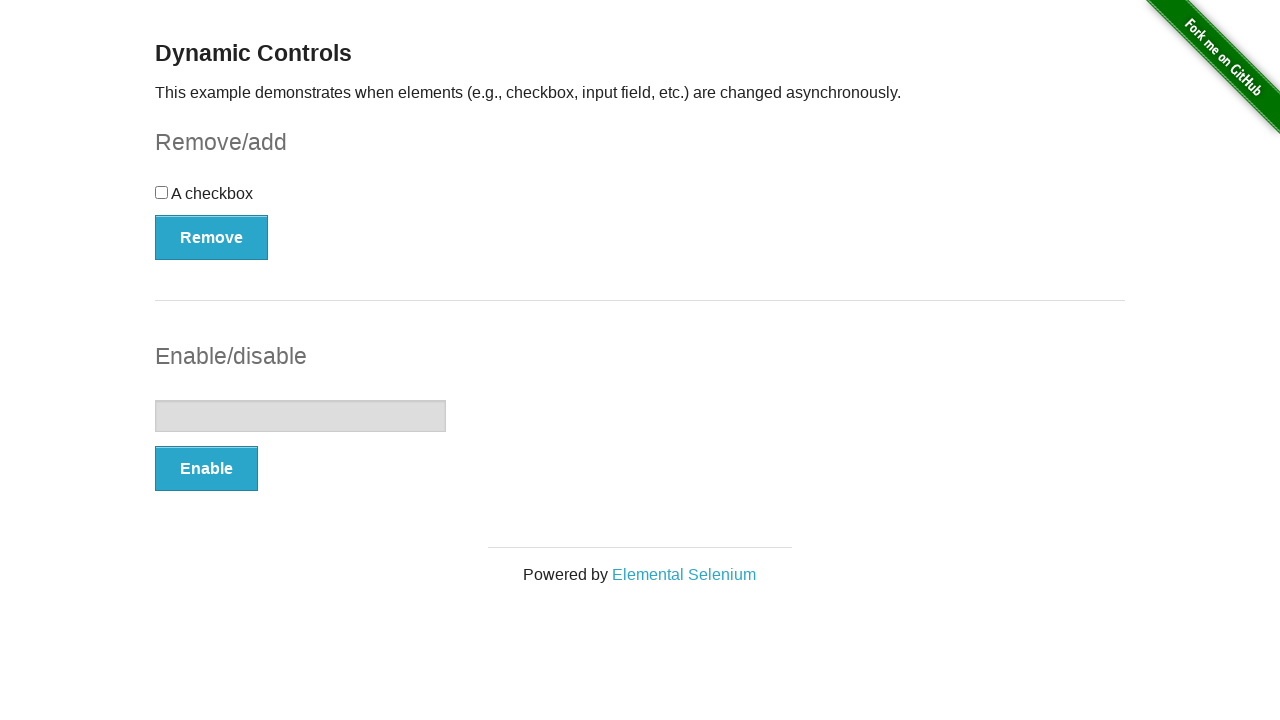

Clicked Remove button to hide the checkbox at (212, 237) on xpath=//button[contains(text(), 'Remove')]
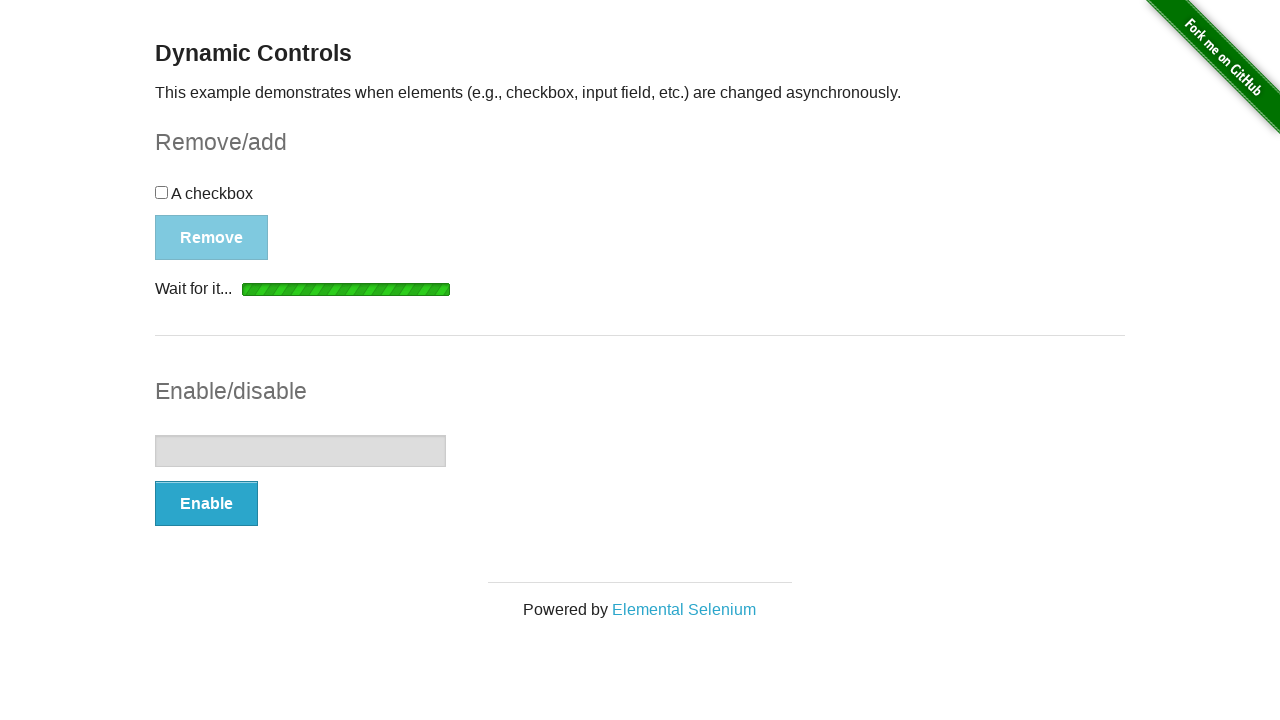

Verified checkbox is now hidden
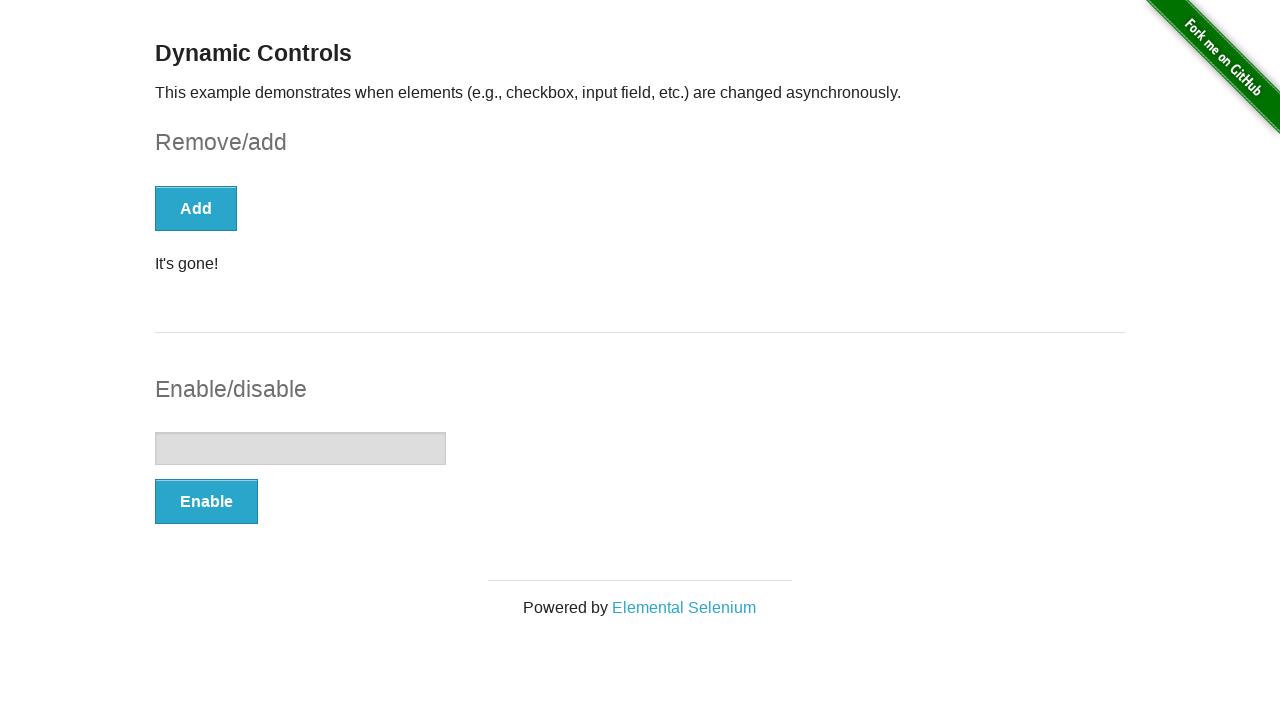

Confirmed 'It's gone!' message appeared
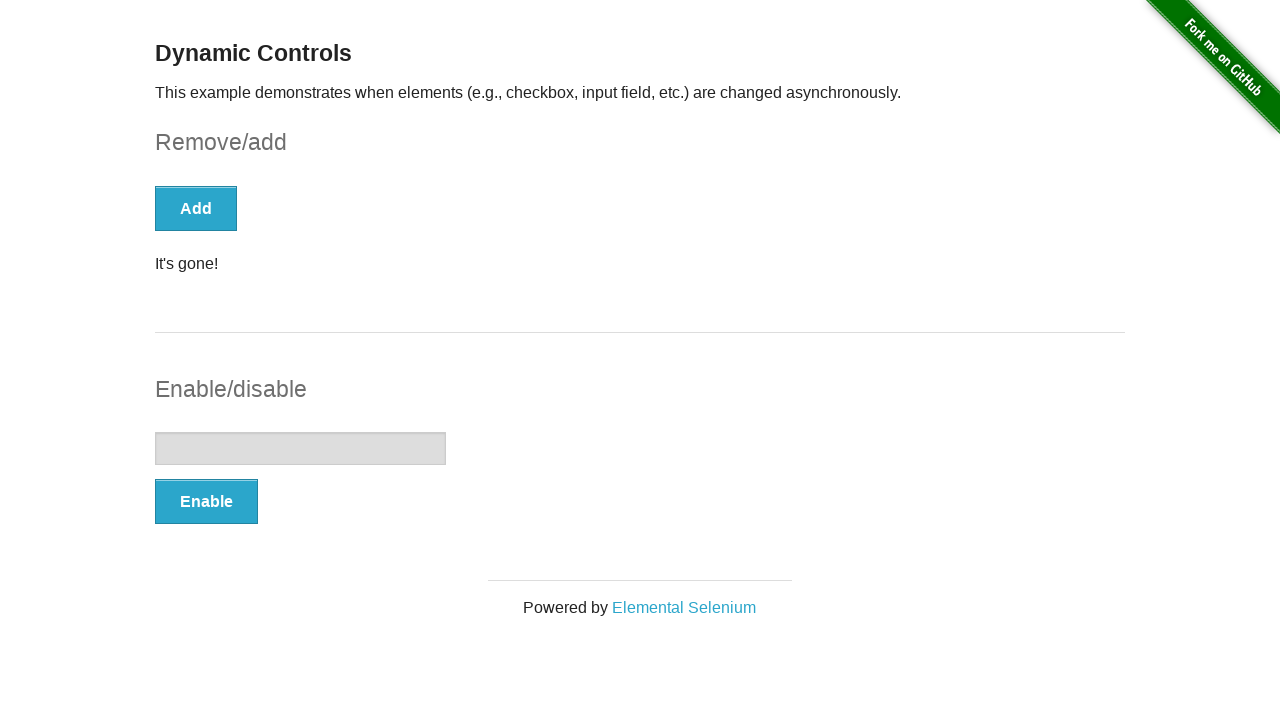

Clicked Add button to restore the checkbox at (196, 208) on xpath=//button[contains(text(), 'Add')]
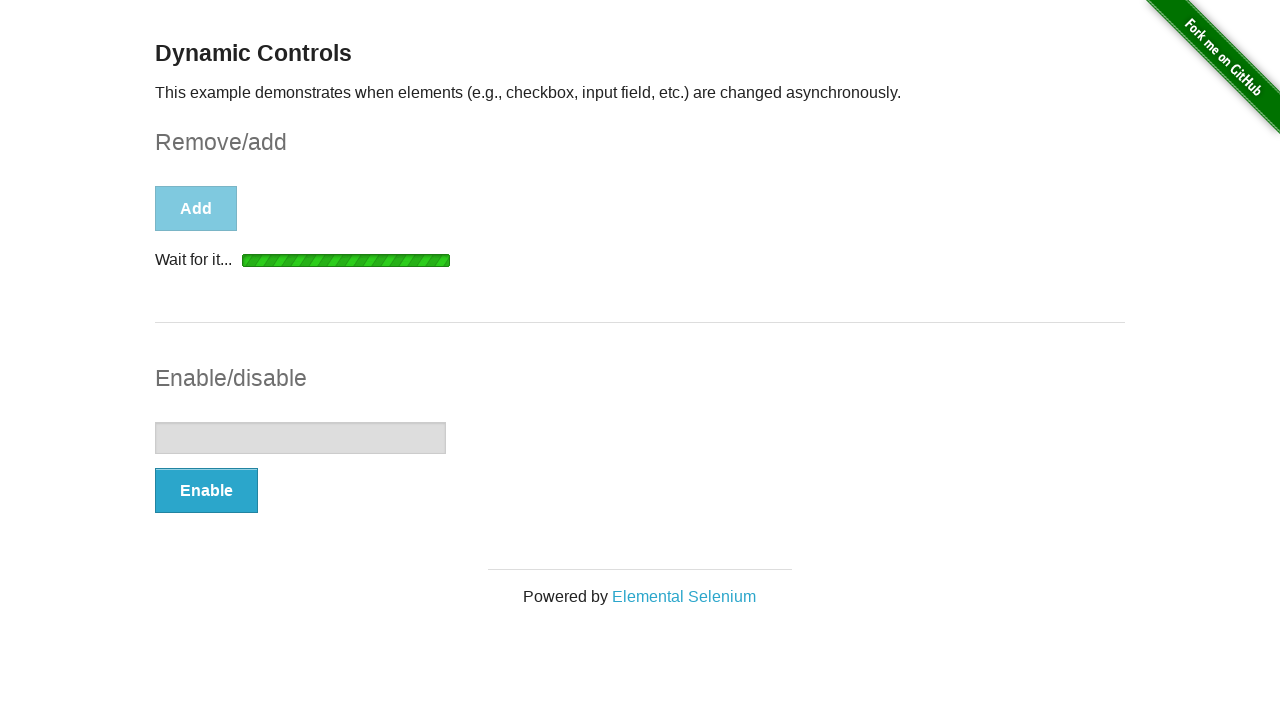

Verified checkbox is now visible again
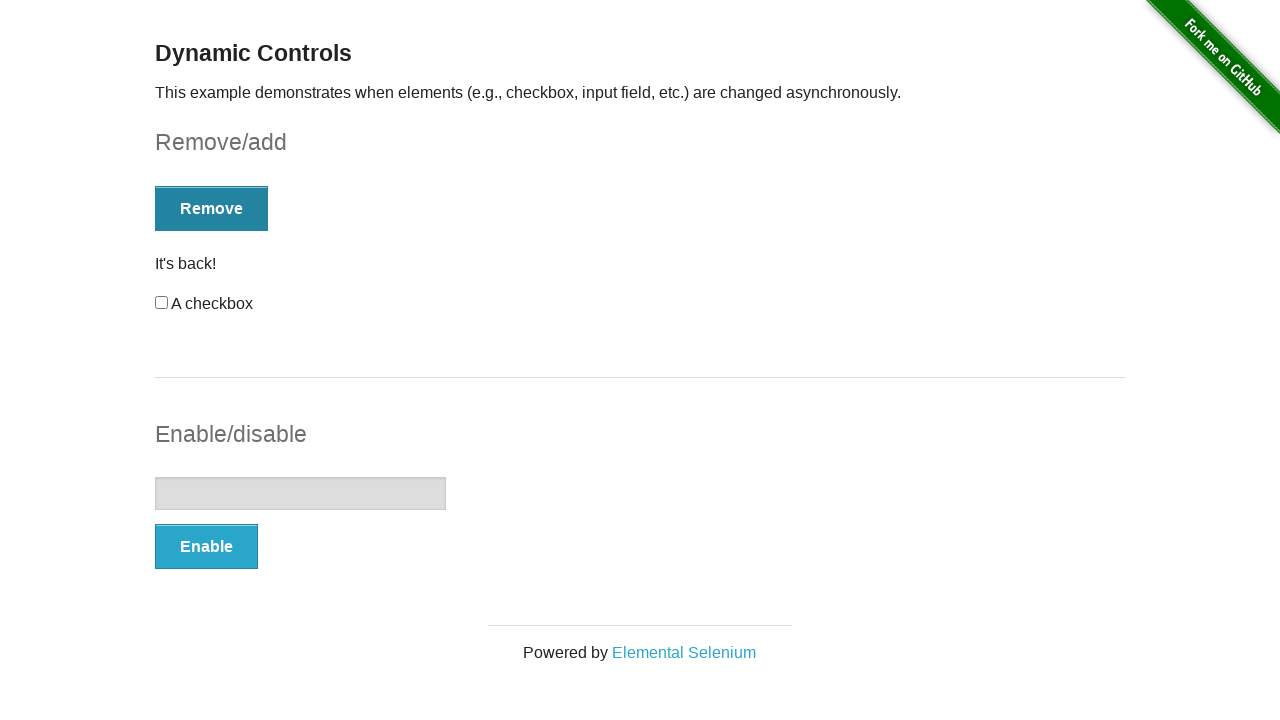

Confirmed 'It's back!' message appeared
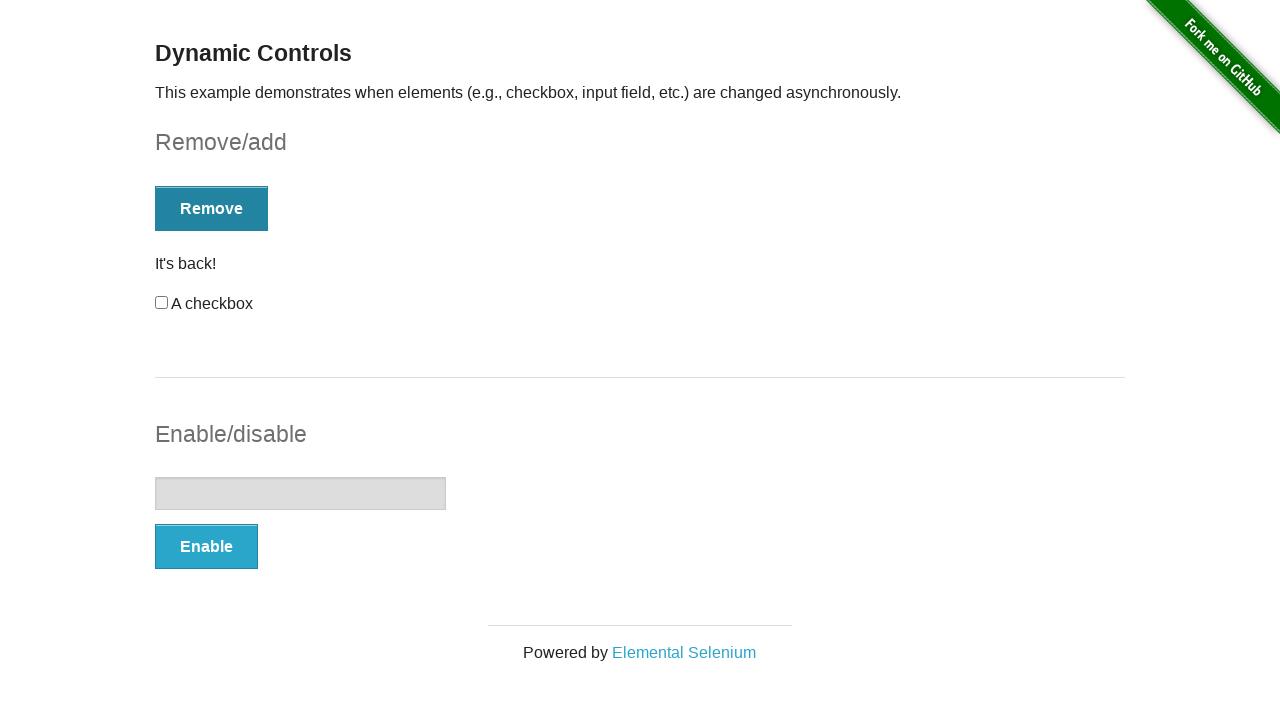

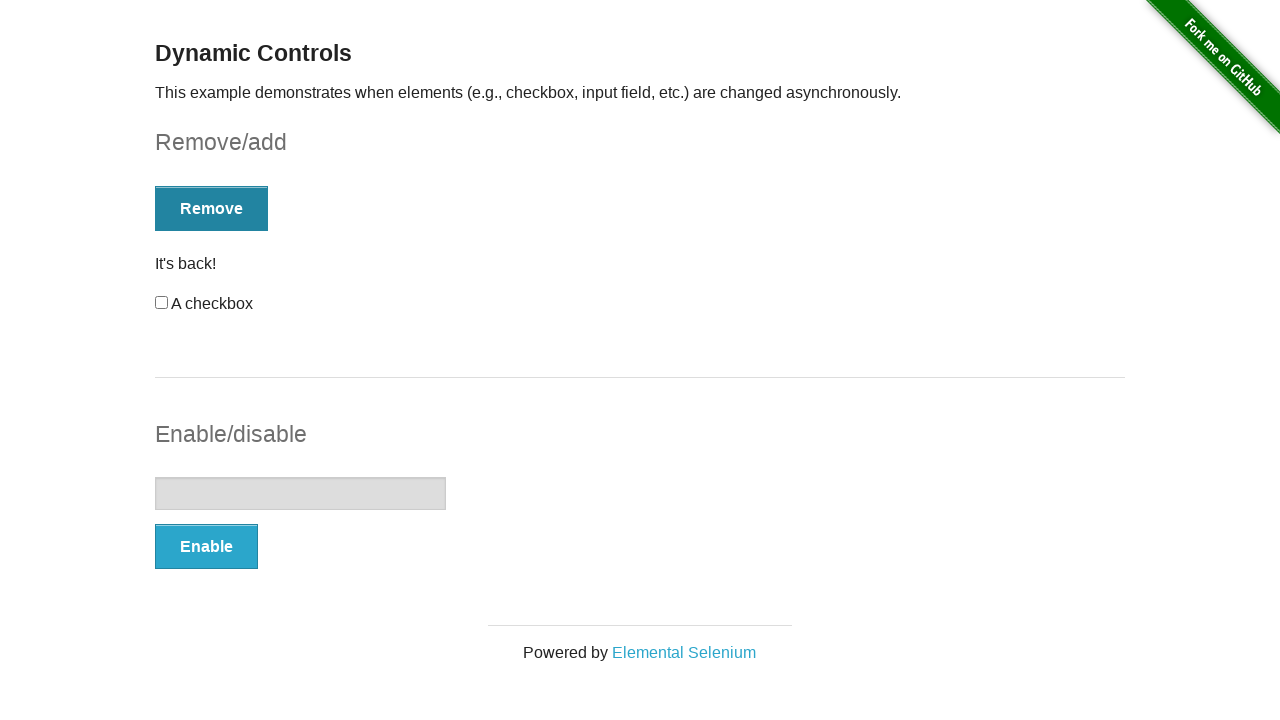